Tests that the Clear completed button displays correct text when items are completed

Starting URL: https://demo.playwright.dev/todomvc

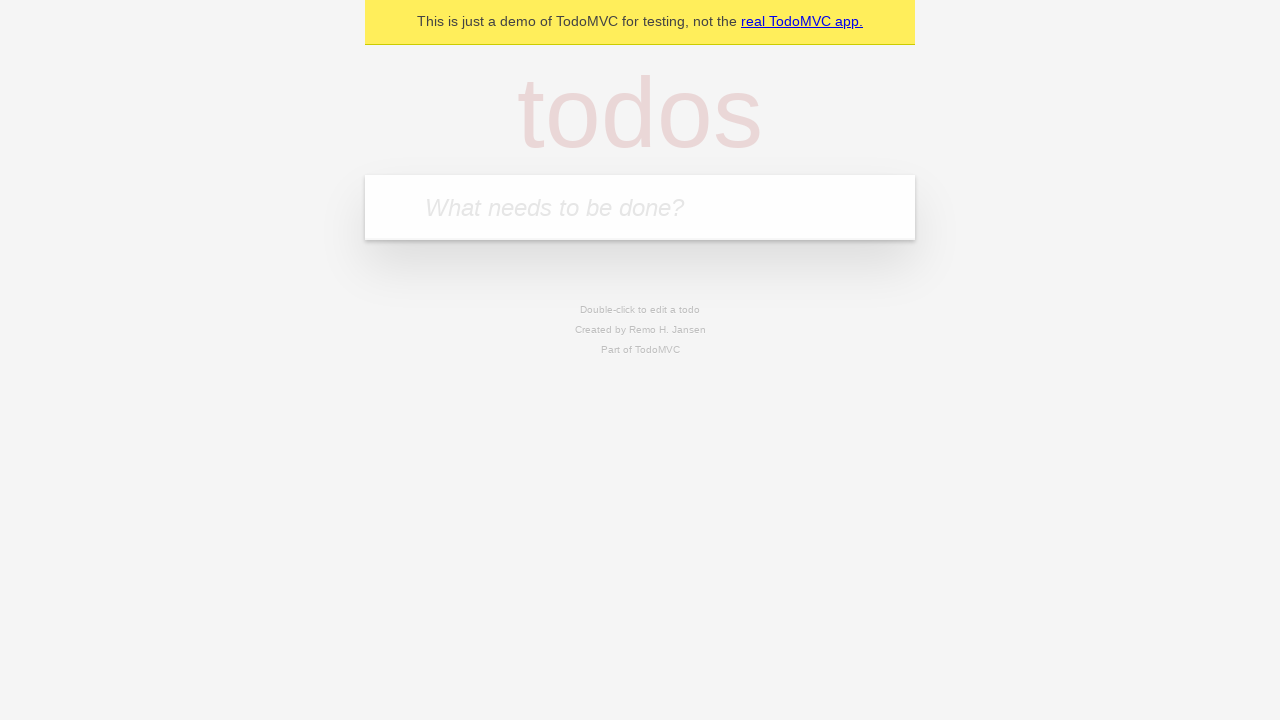

Filled new todo field with 'buy some cheese' on internal:attr=[placeholder="What needs to be done?"i]
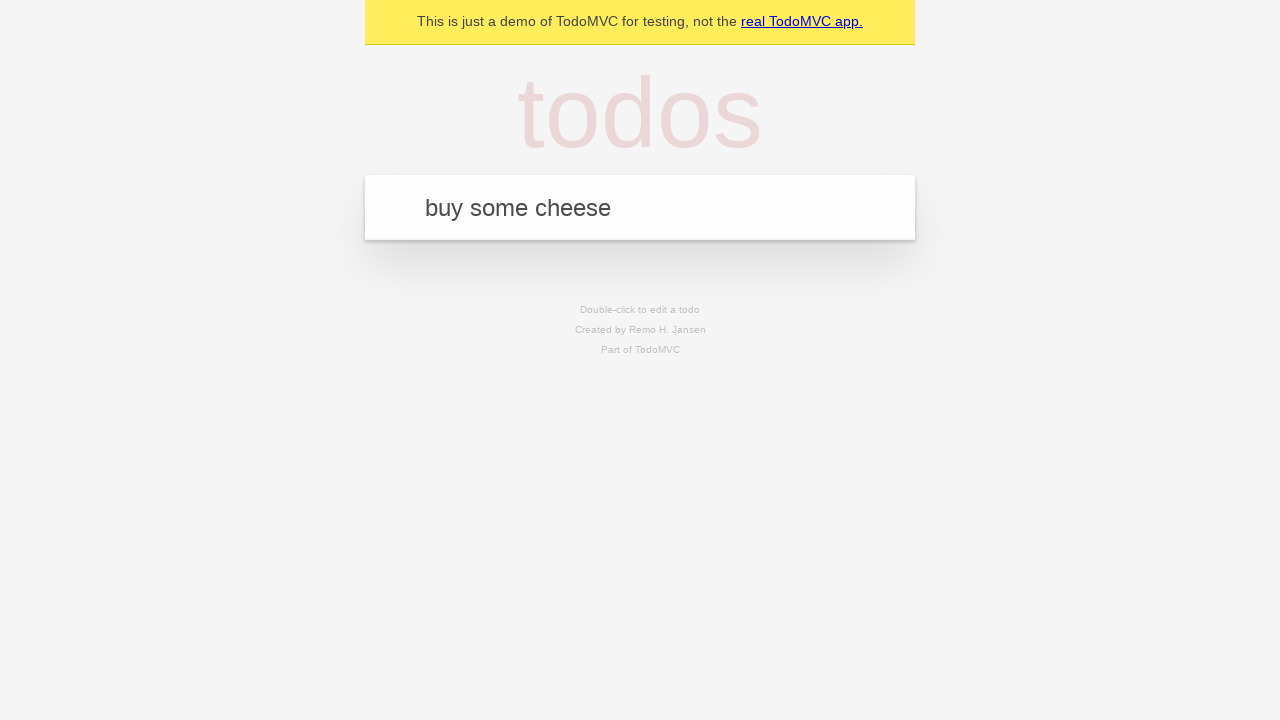

Pressed Enter to add todo 'buy some cheese' on internal:attr=[placeholder="What needs to be done?"i]
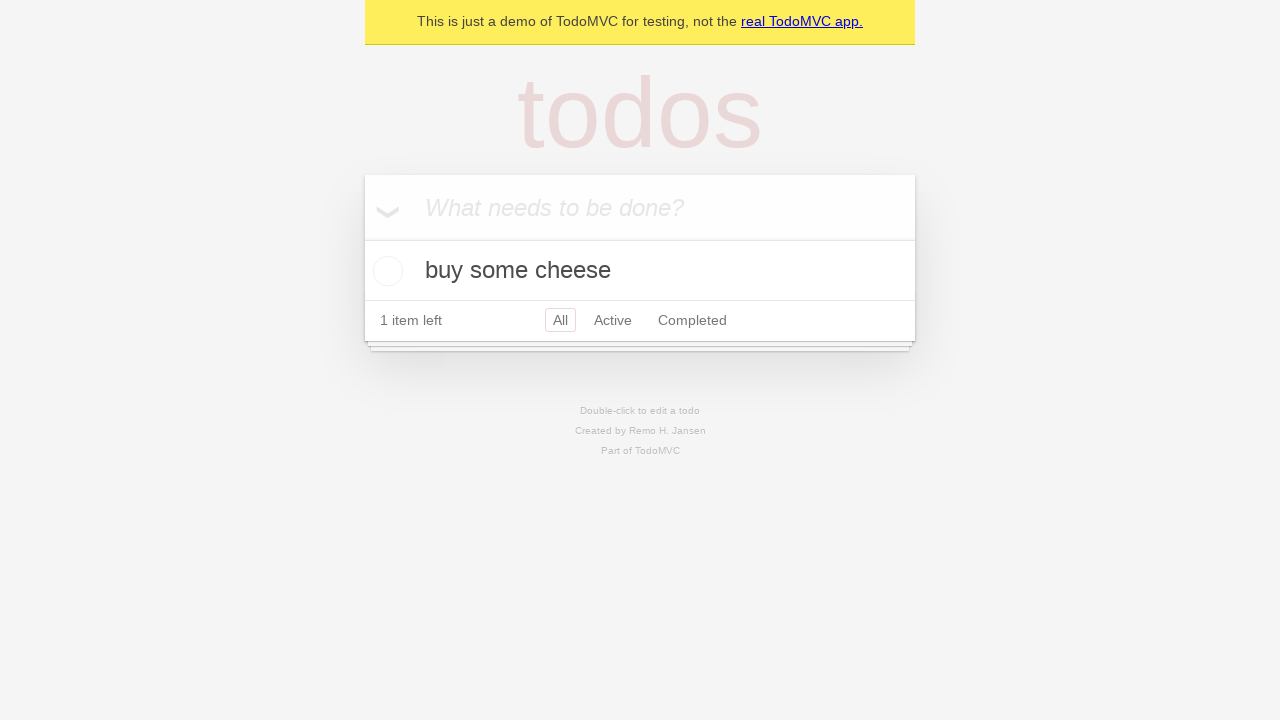

Filled new todo field with 'feed the cat' on internal:attr=[placeholder="What needs to be done?"i]
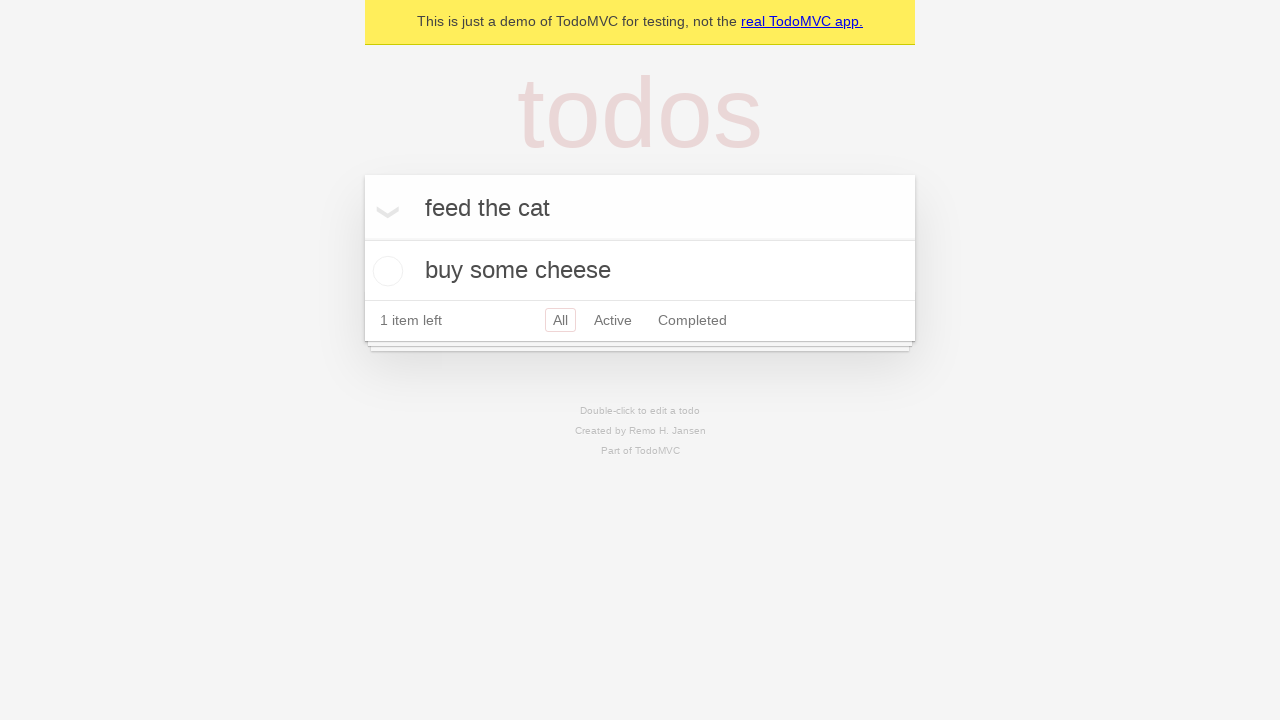

Pressed Enter to add todo 'feed the cat' on internal:attr=[placeholder="What needs to be done?"i]
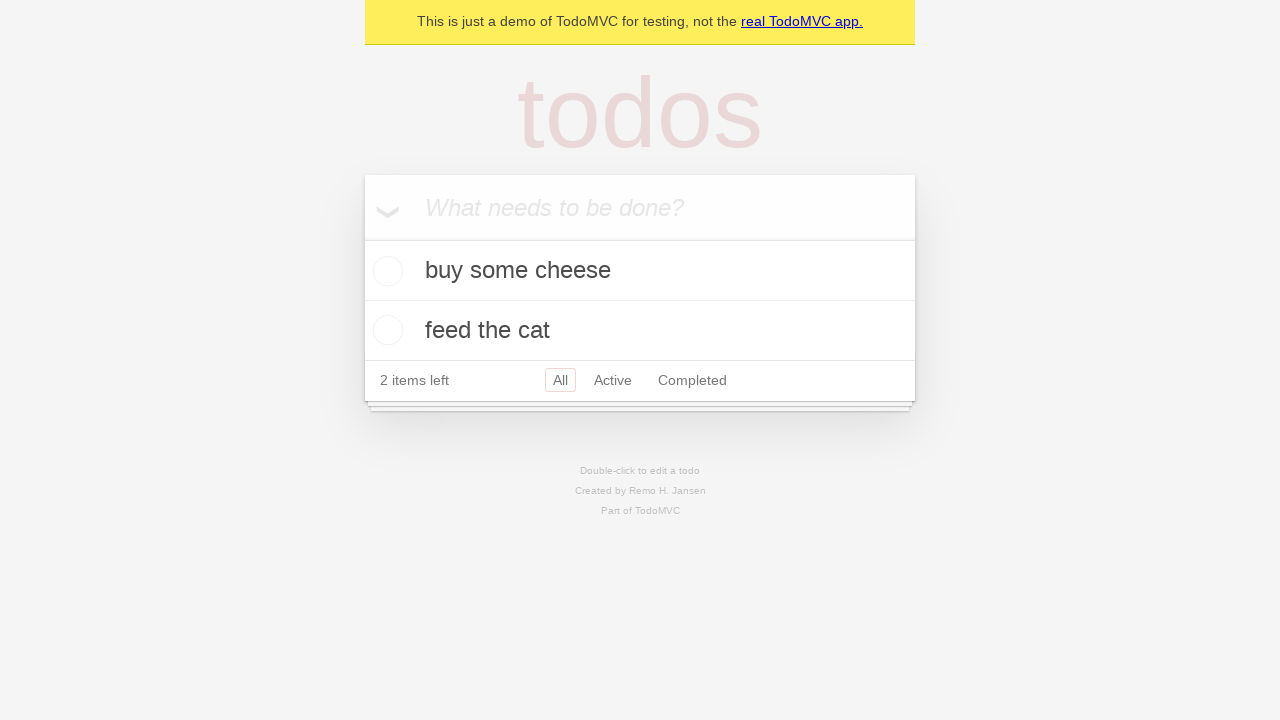

Filled new todo field with 'book a doctors appointment' on internal:attr=[placeholder="What needs to be done?"i]
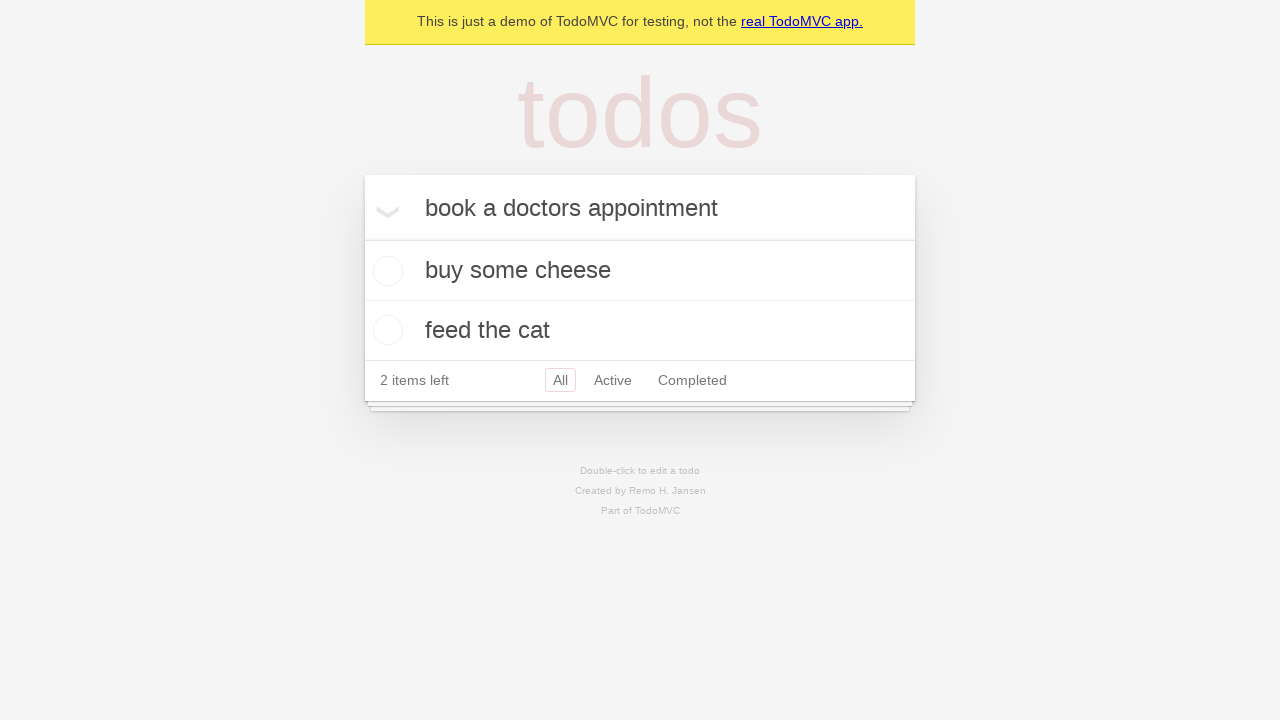

Pressed Enter to add todo 'book a doctors appointment' on internal:attr=[placeholder="What needs to be done?"i]
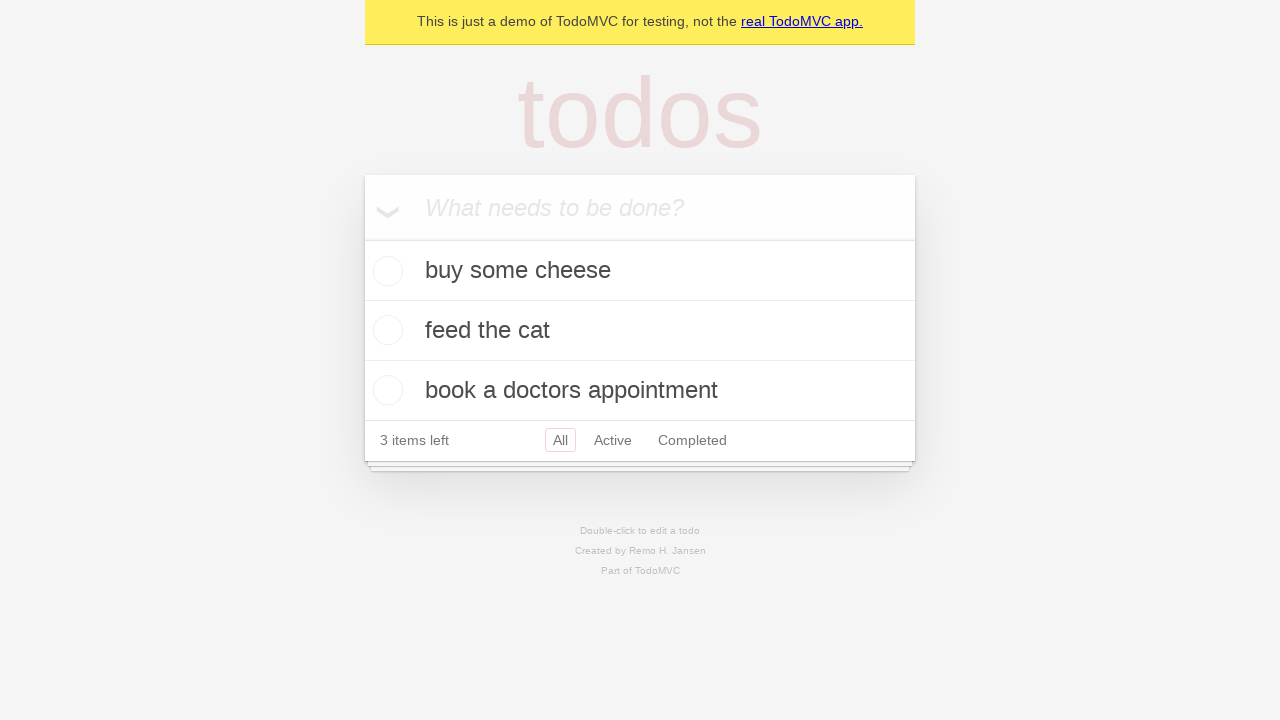

Checked first todo item as completed at (385, 271) on .todo-list li .toggle >> nth=0
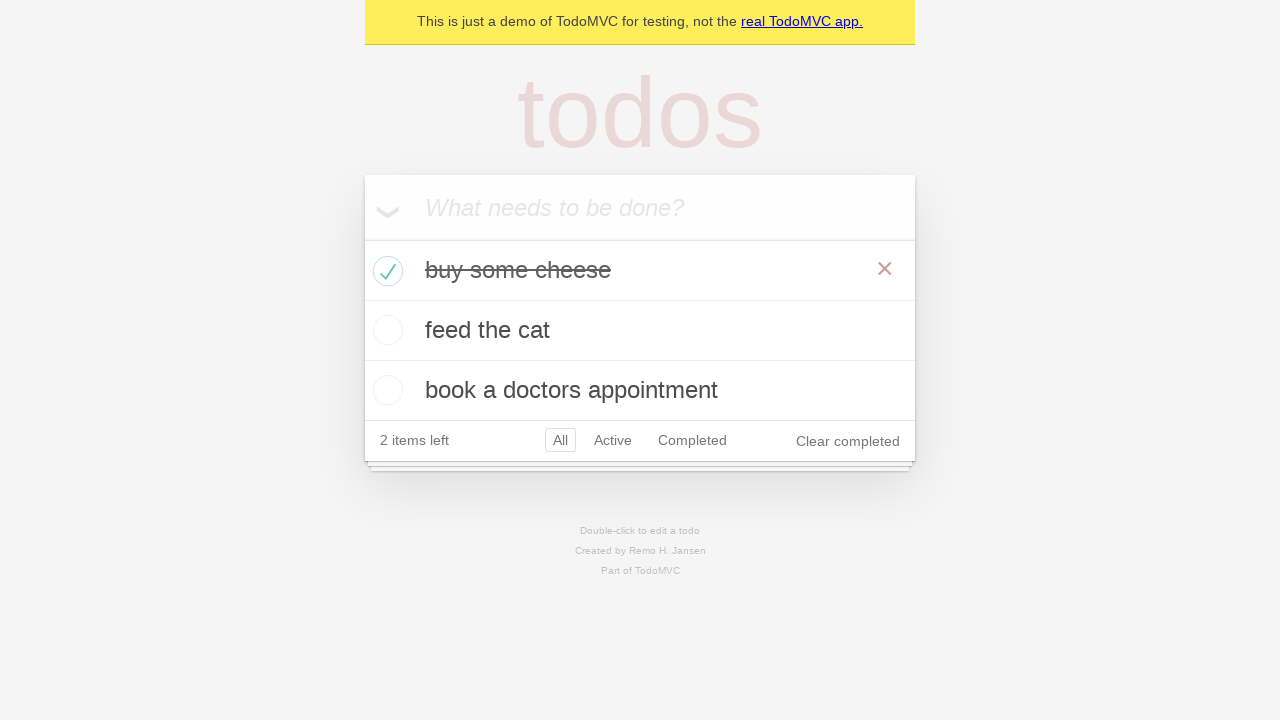

Clear completed button appeared
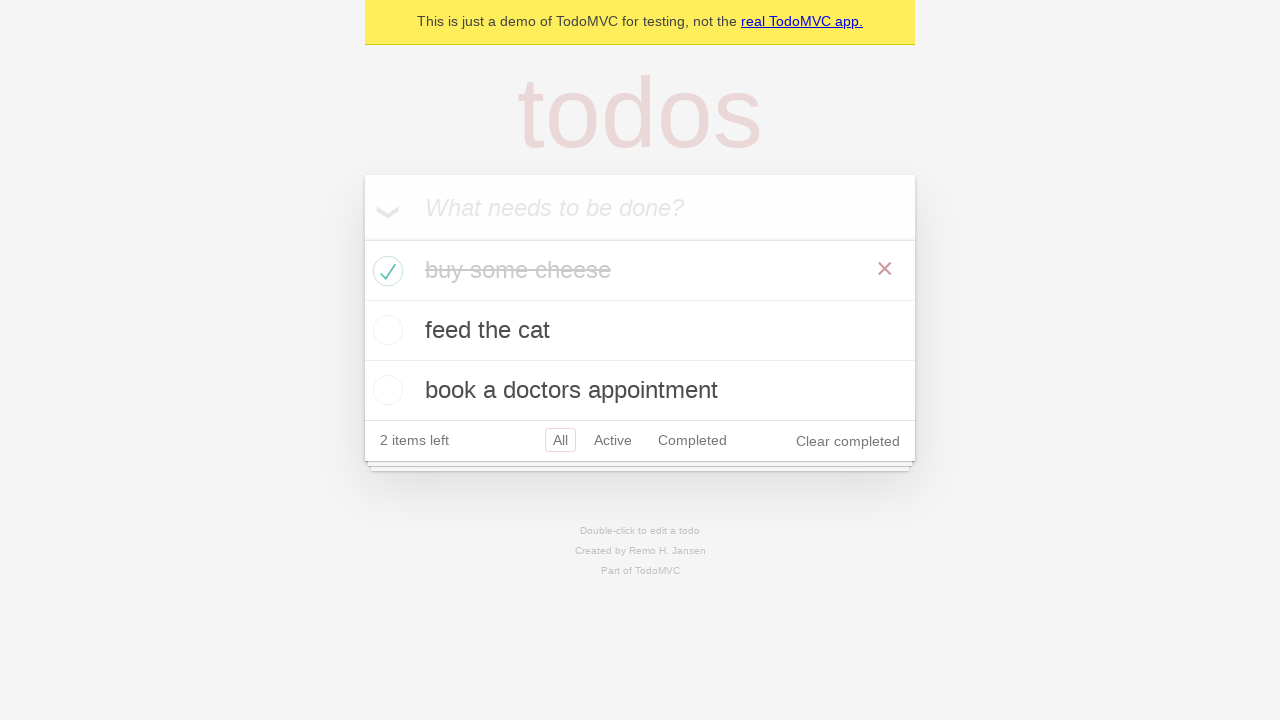

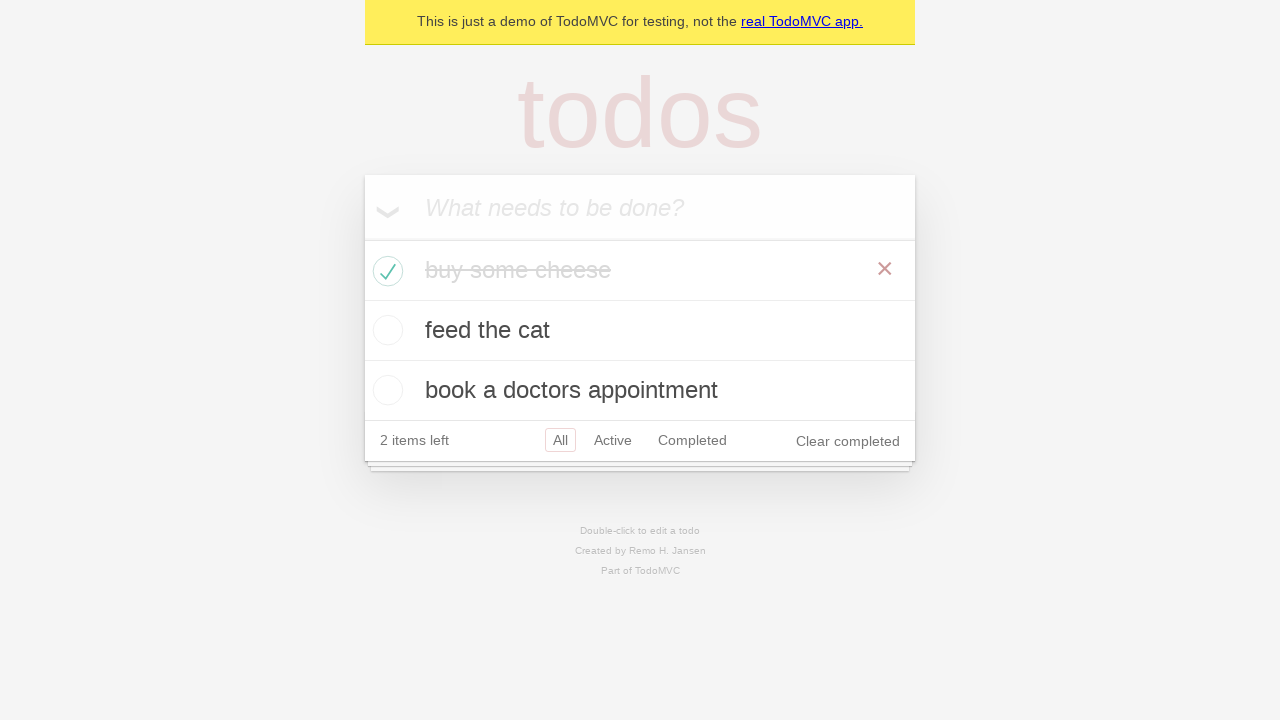